Tests filtering GitHub issues by author by clicking the authors filter and selecting a specific user (bpasero)

Starting URL: https://github.com/microsoft/vscode/issues

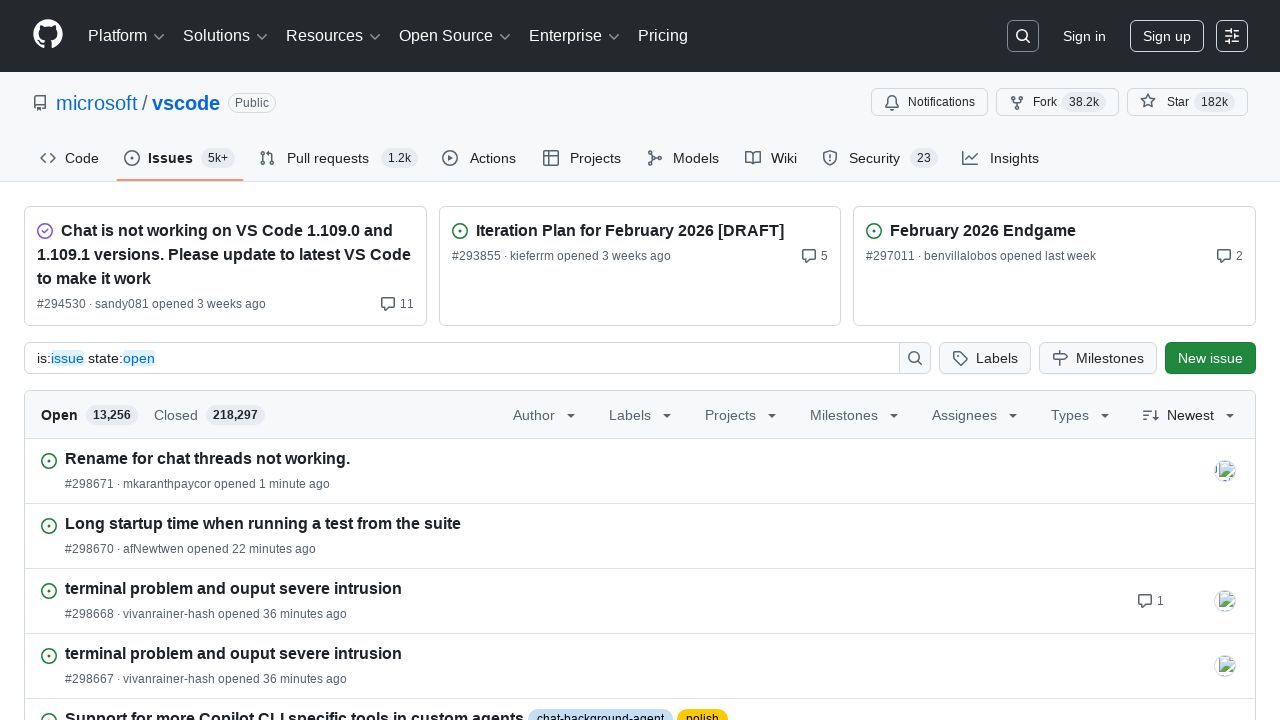

Clicked the authors filter button at (546, 414) on [data-testid="authors-anchor-button"]
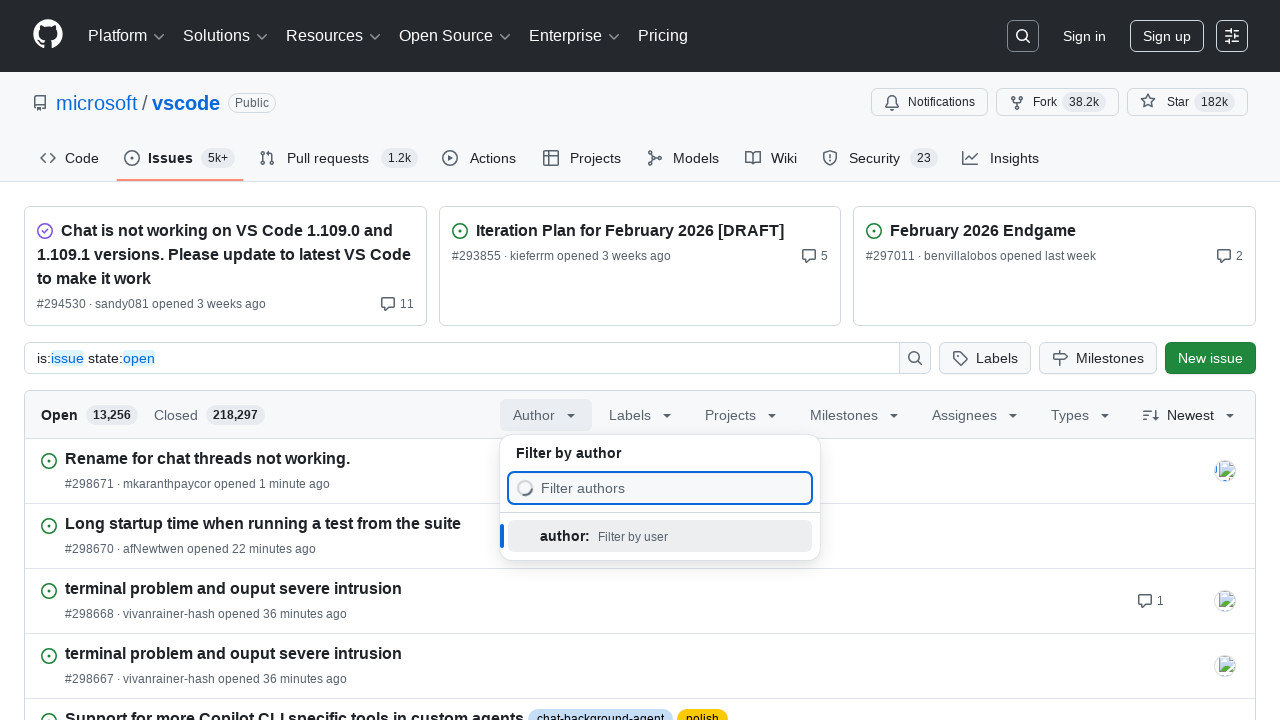

Waited 1 second for authors dropdown to appear
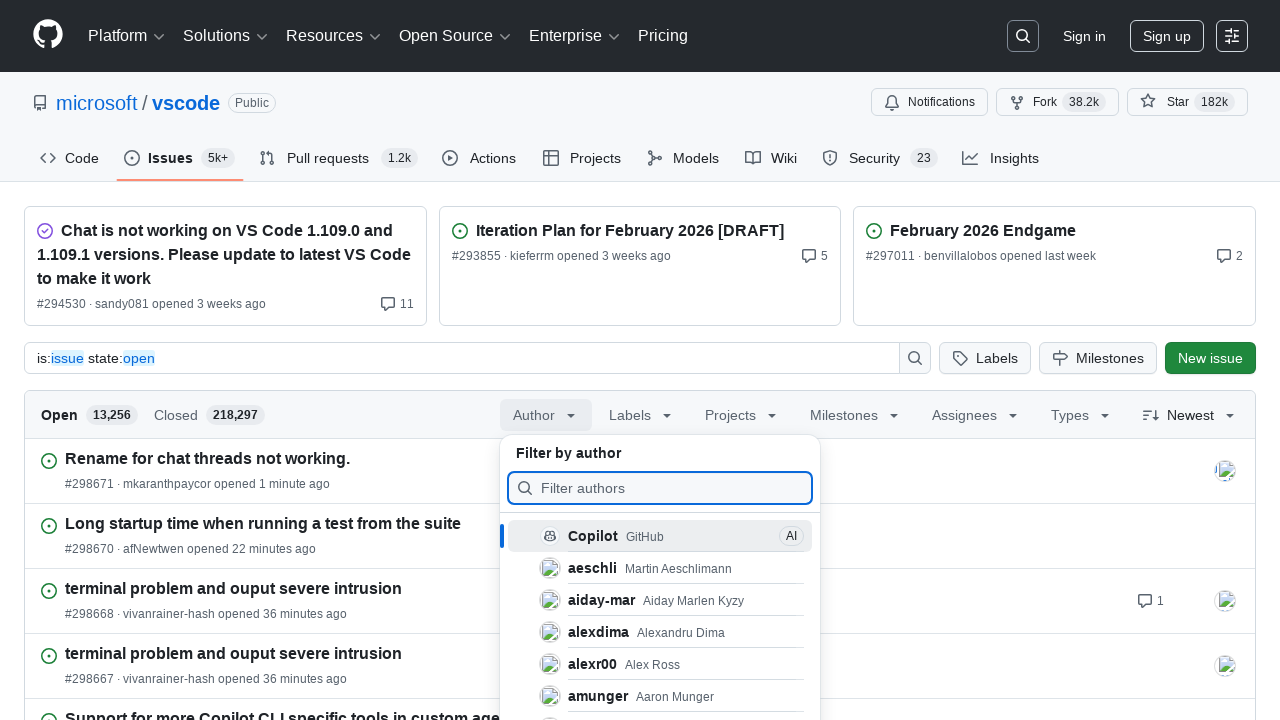

Clicked on author 'bpasero' from the dropdown at (596, 688) on xpath=//span[contains(text(), 'bpasero')]
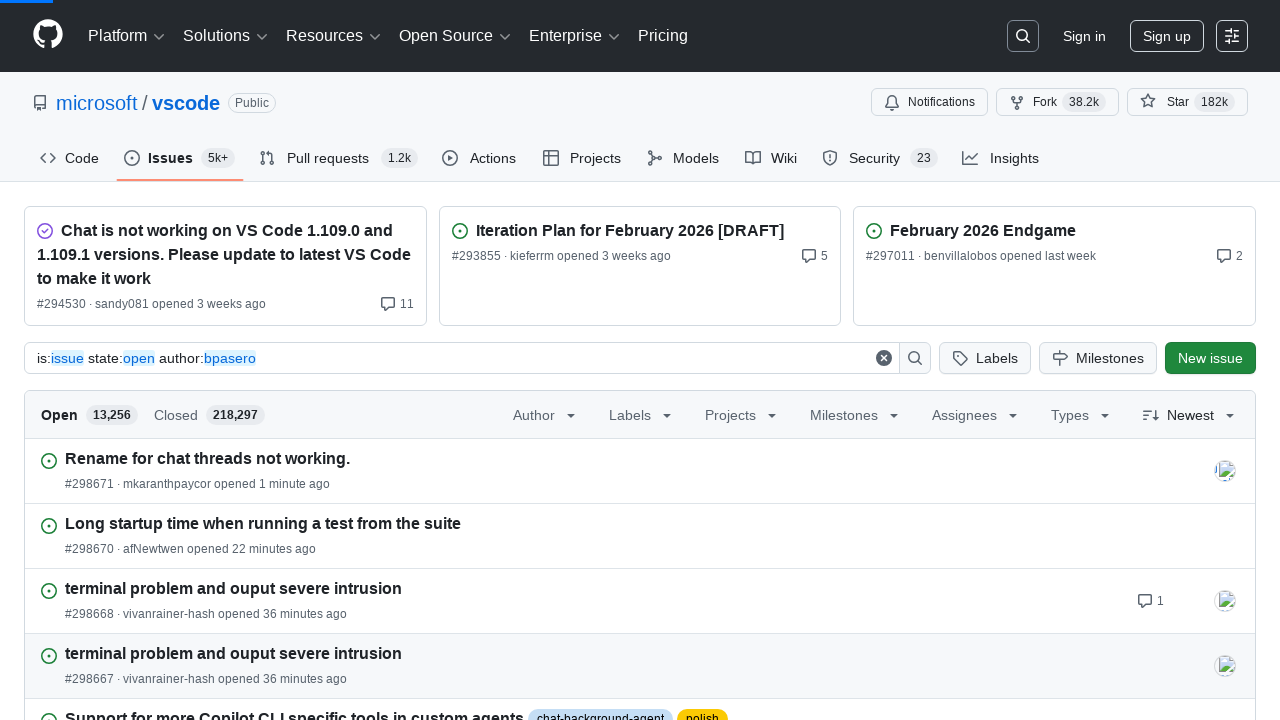

Waited for filtered results to load (network idle)
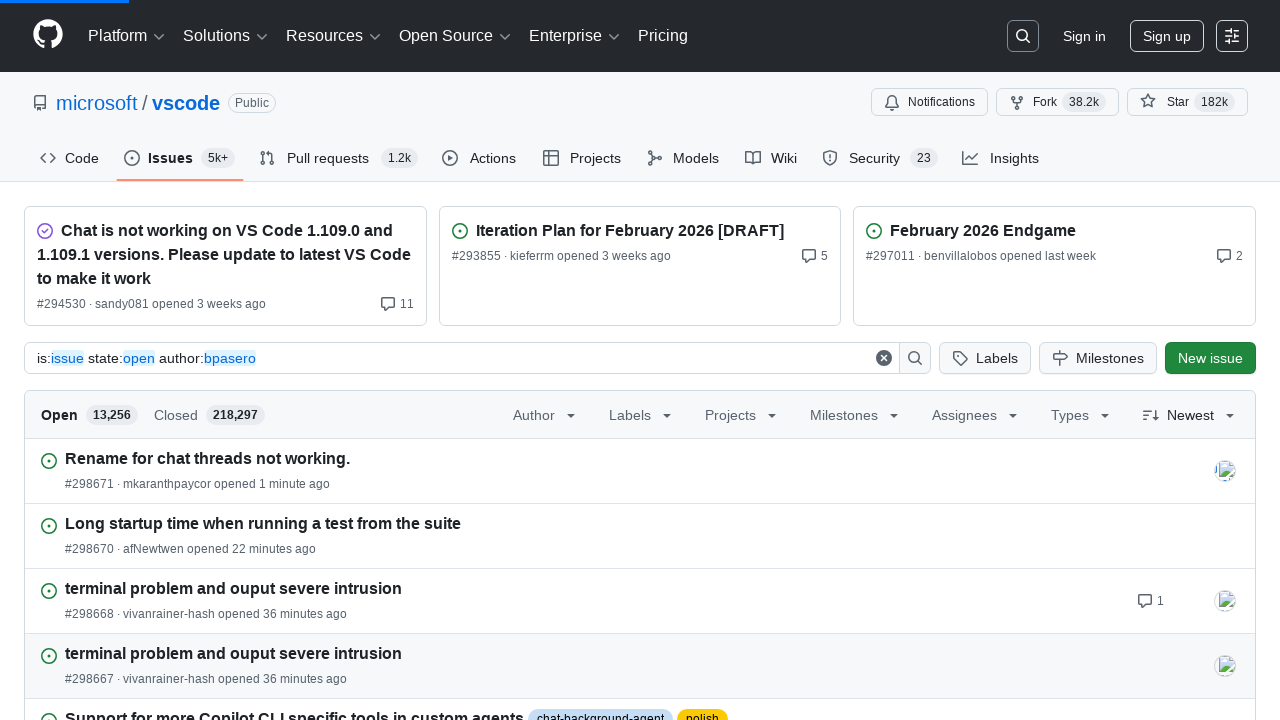

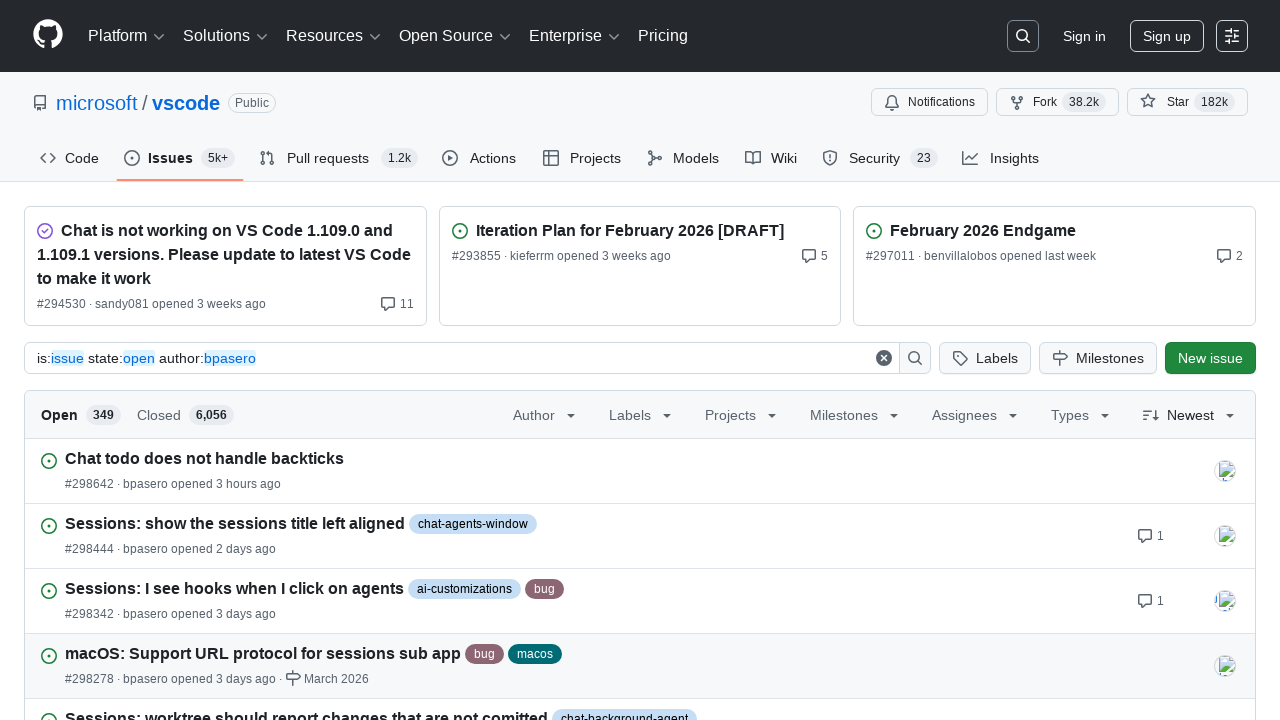